Tests modal interaction by clicking to open a modal, waiting for it to display, closing it with the Escape key, and verifying it is no longer displayed

Starting URL: https://webdriver.io/

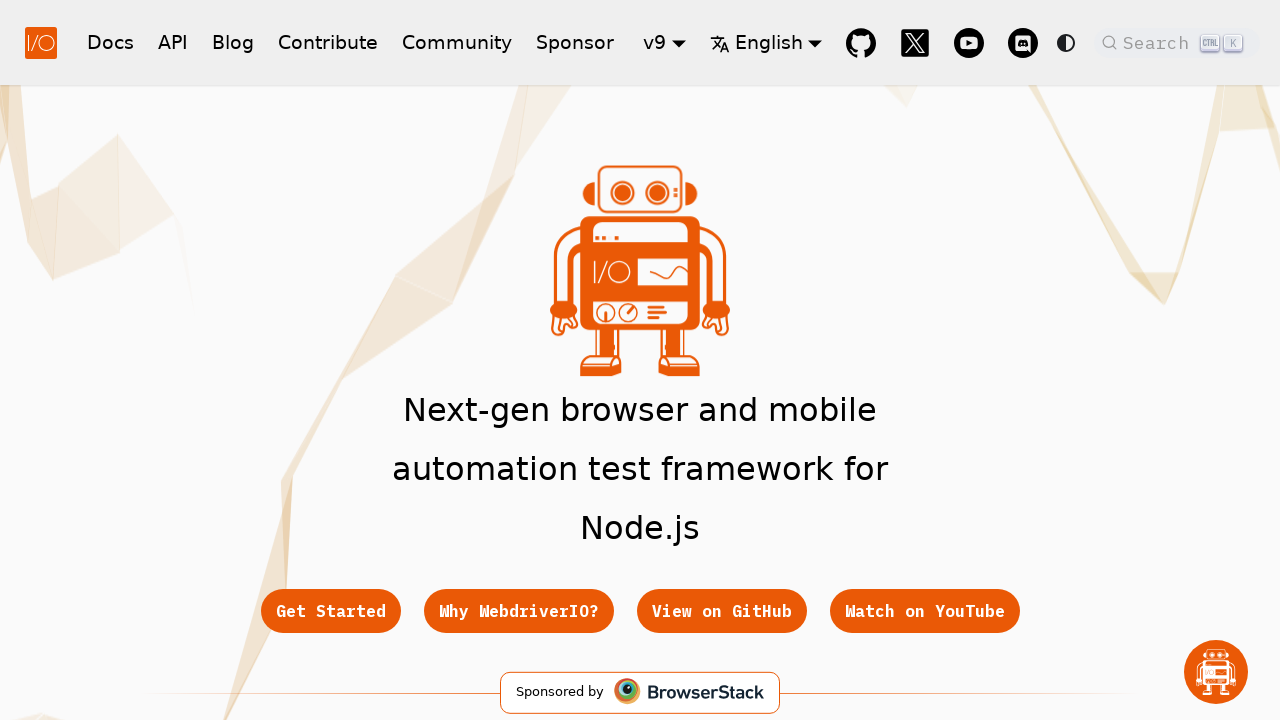

Clicked on WebdriverIO AI Copilot image to open modal at (1216, 672) on [alt="WebdriverIO AI Copilot"]
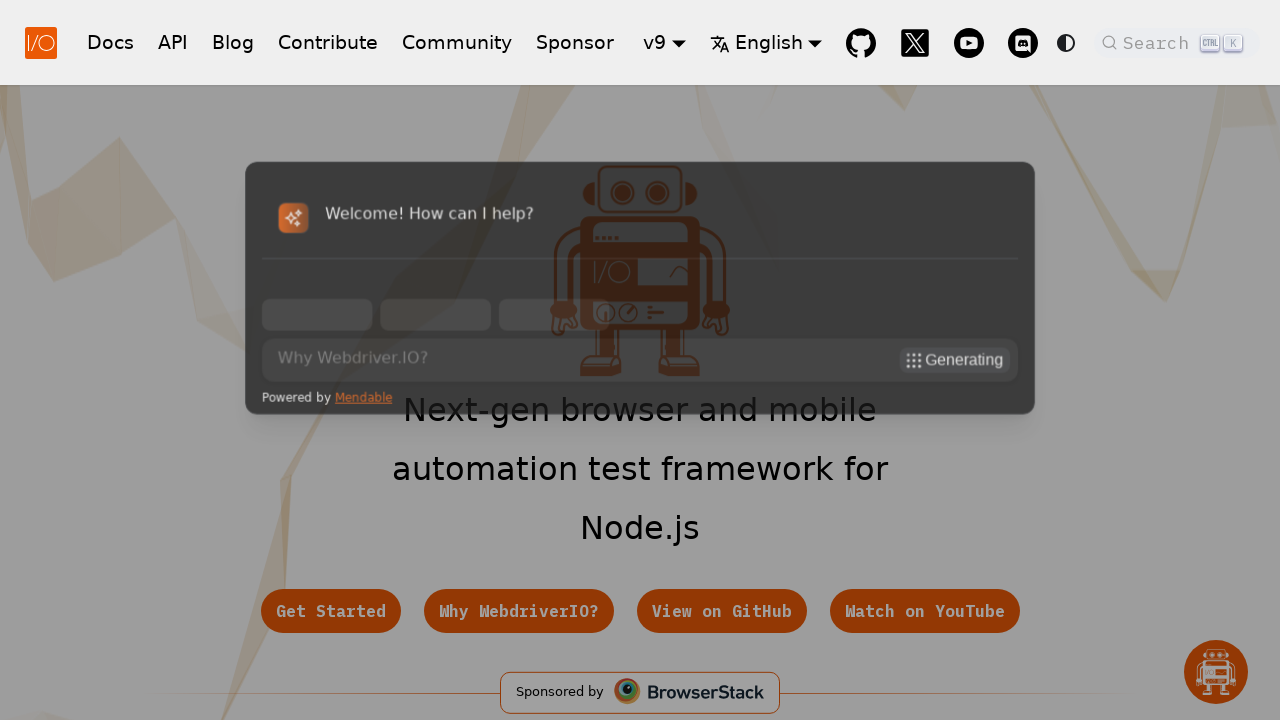

Modal is now displayed and visible
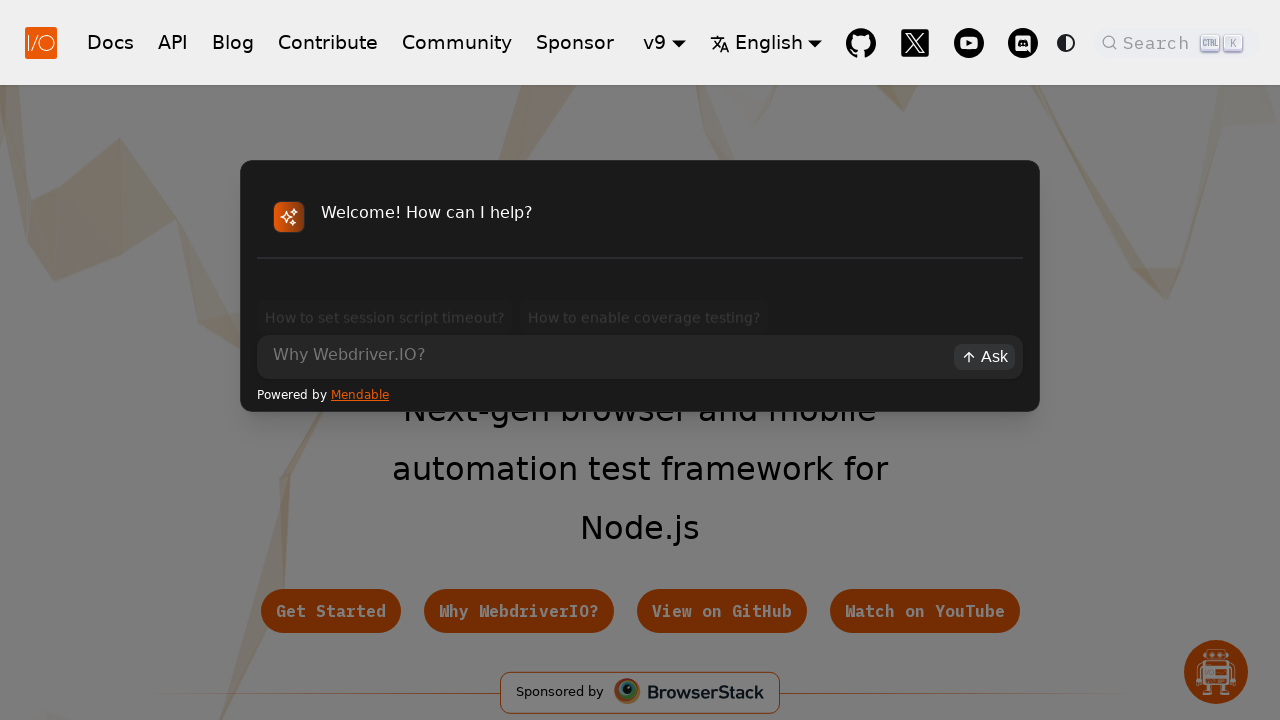

Pressed Escape key to close modal
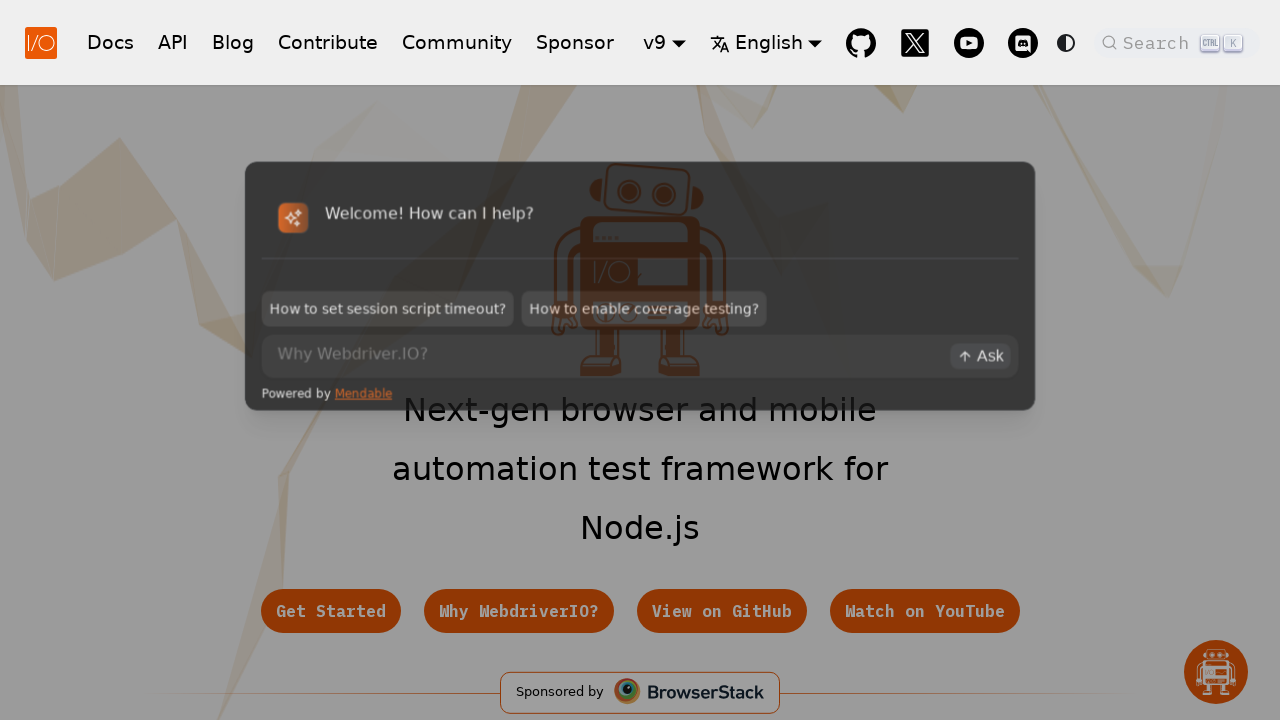

Modal is now hidden and no longer displayed
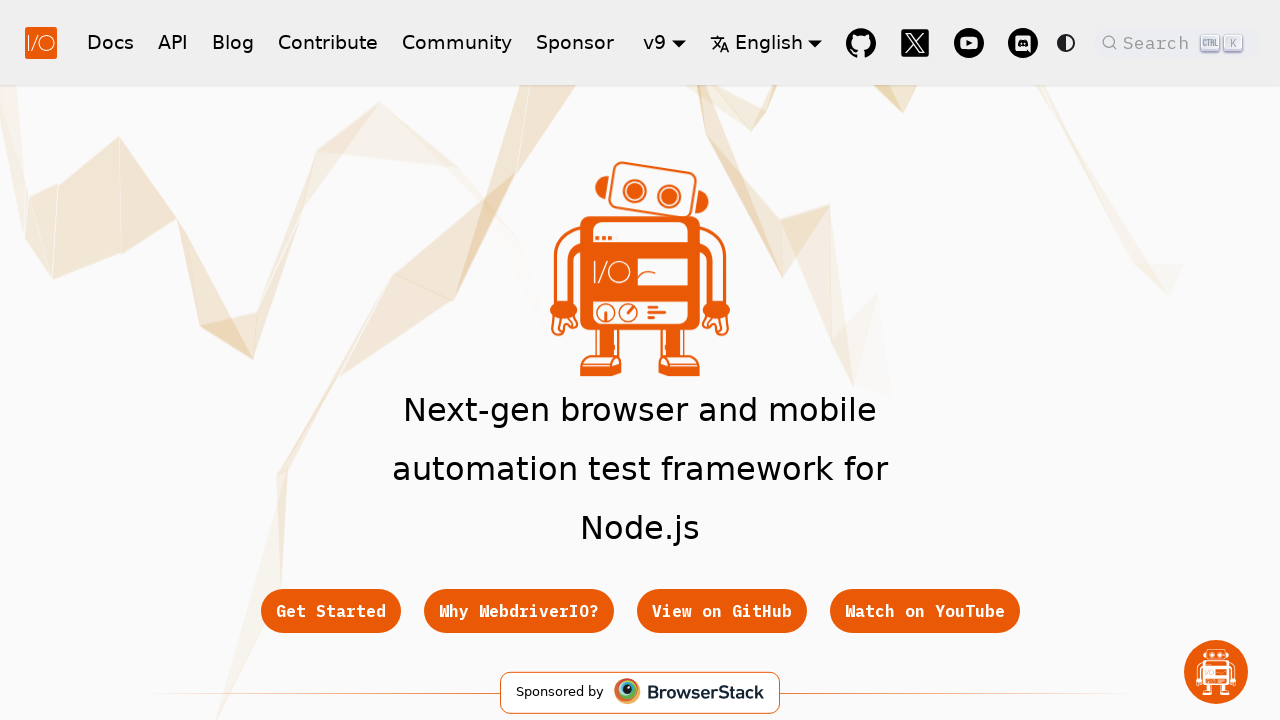

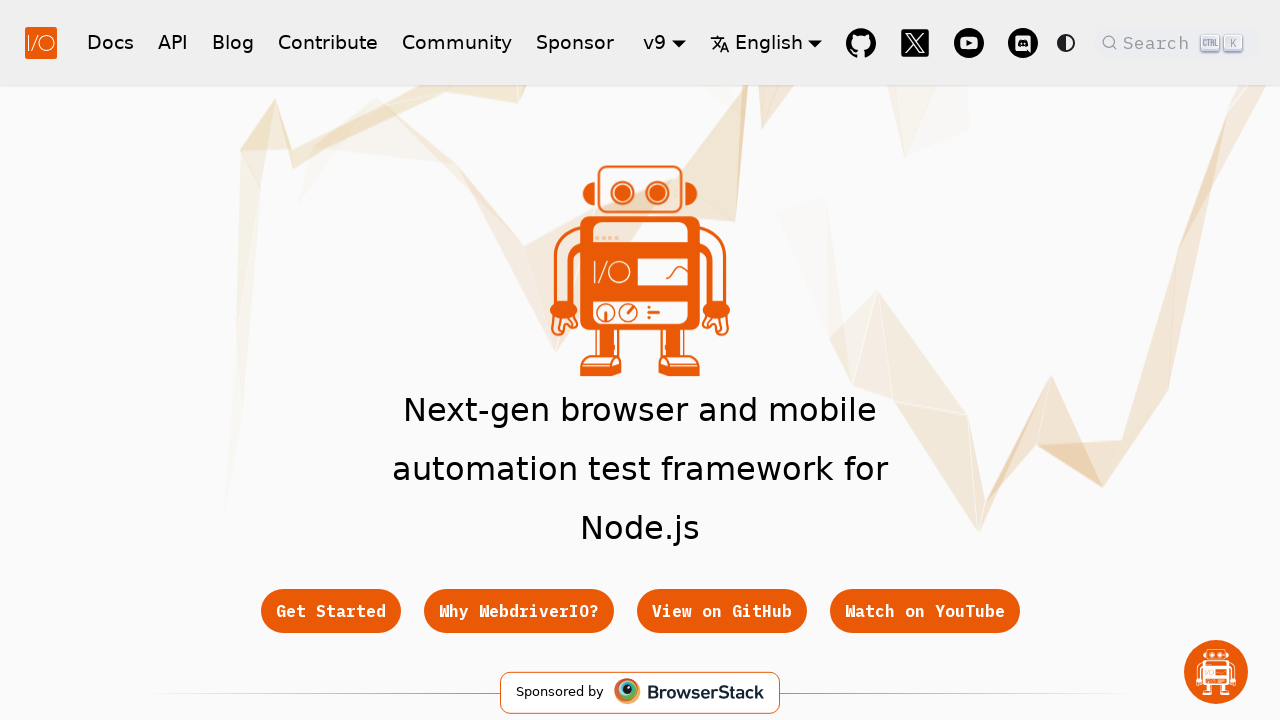